Tests an e-commerce site's search and add-to-cart functionality by searching for products containing "ca" and adding Cashews to the cart

Starting URL: https://rahulshettyacademy.com/seleniumPractise/#/

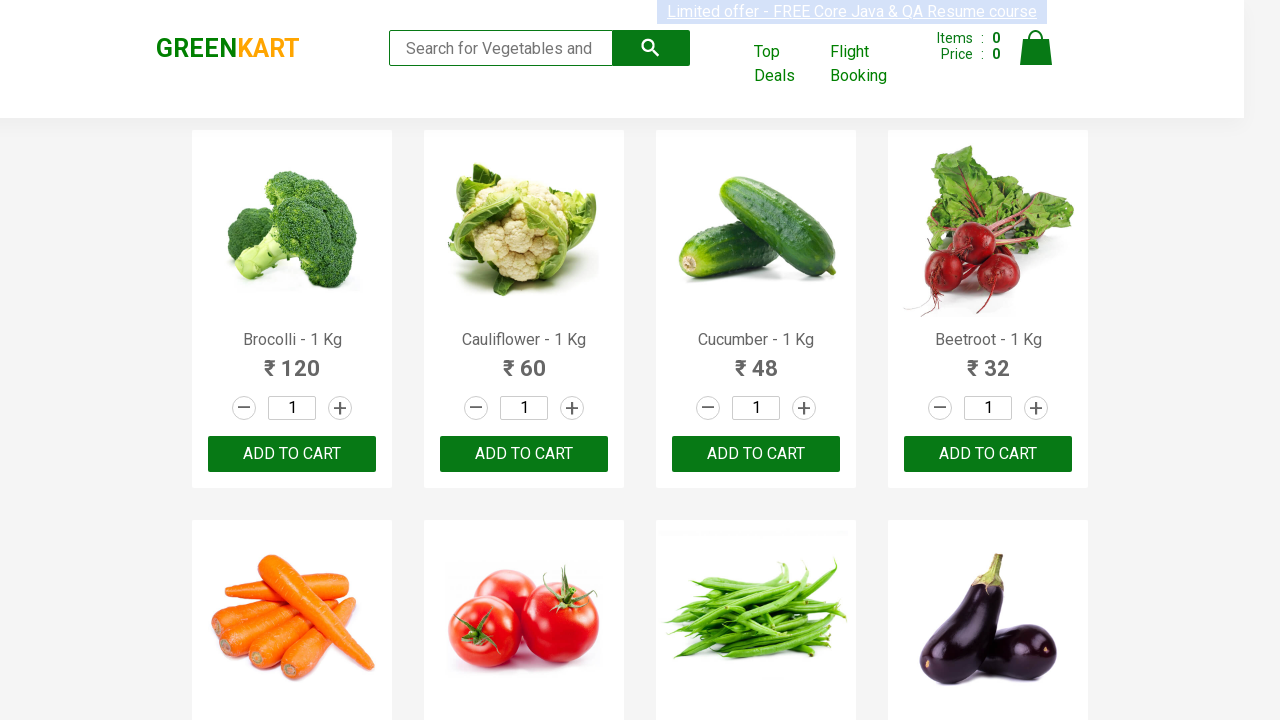

Filled search field with 'ca' on .search-keyword
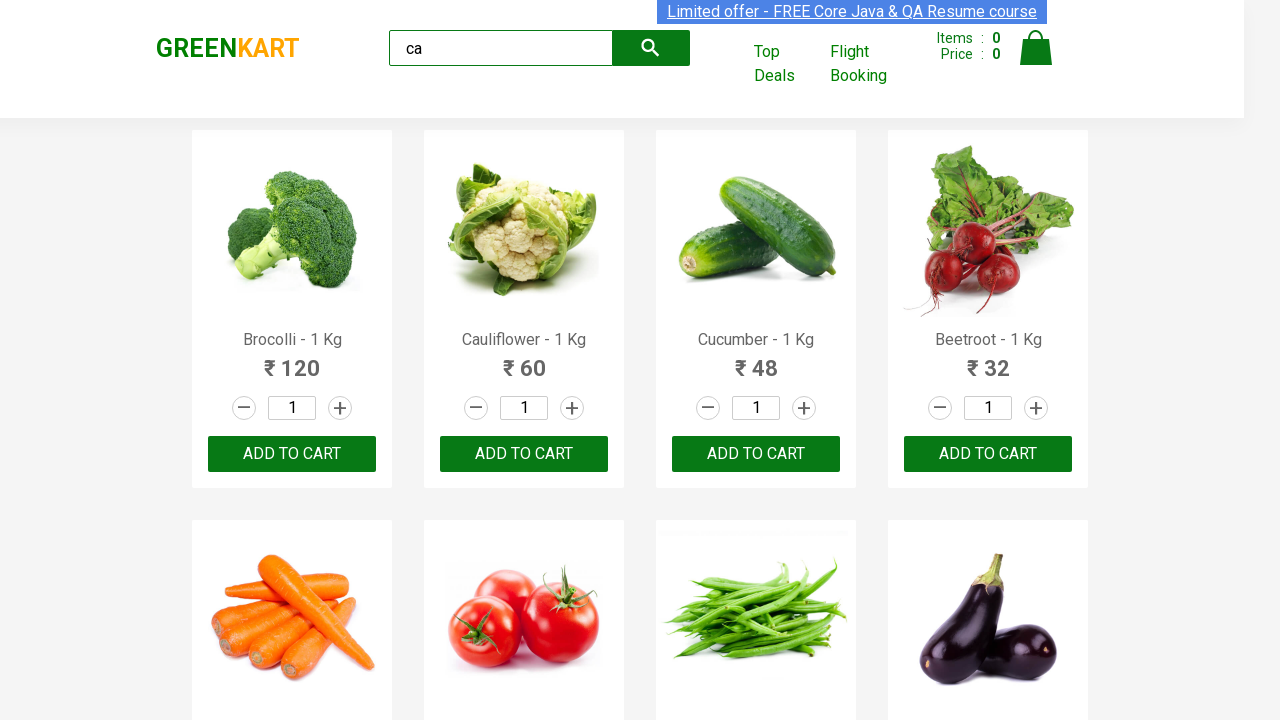

Waited 2 seconds for products to be filtered
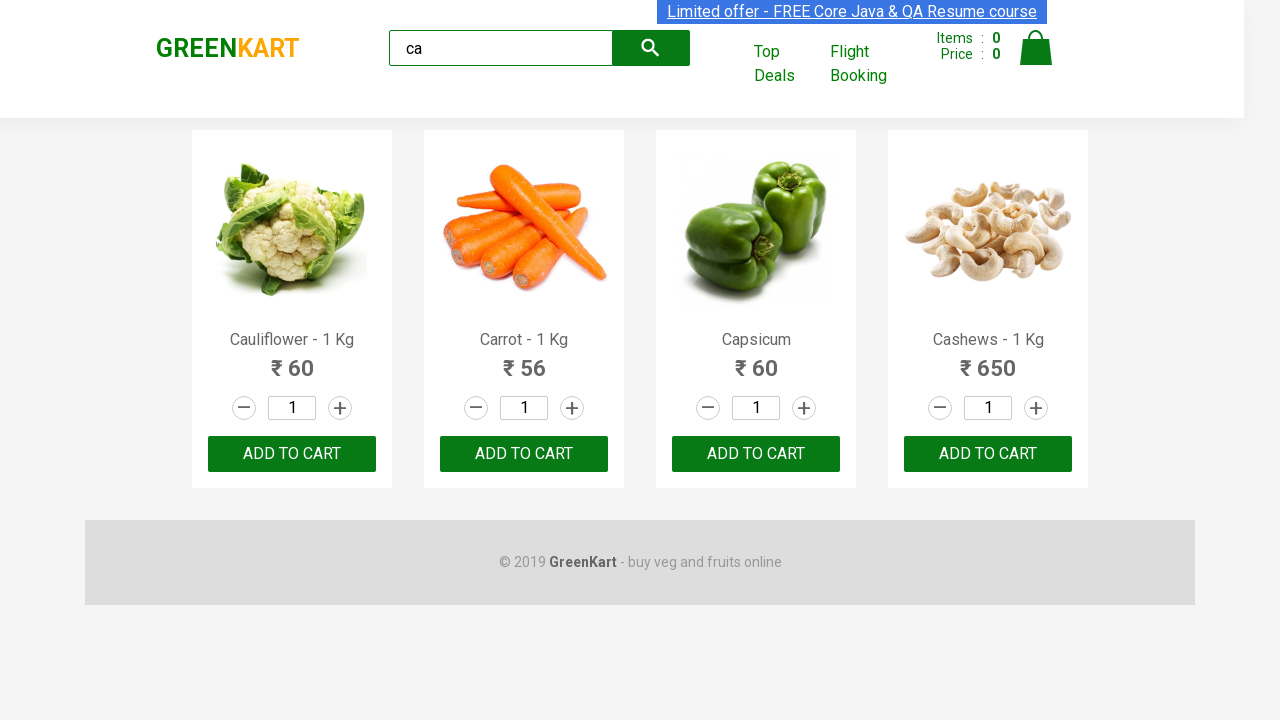

Located all product elements on the page
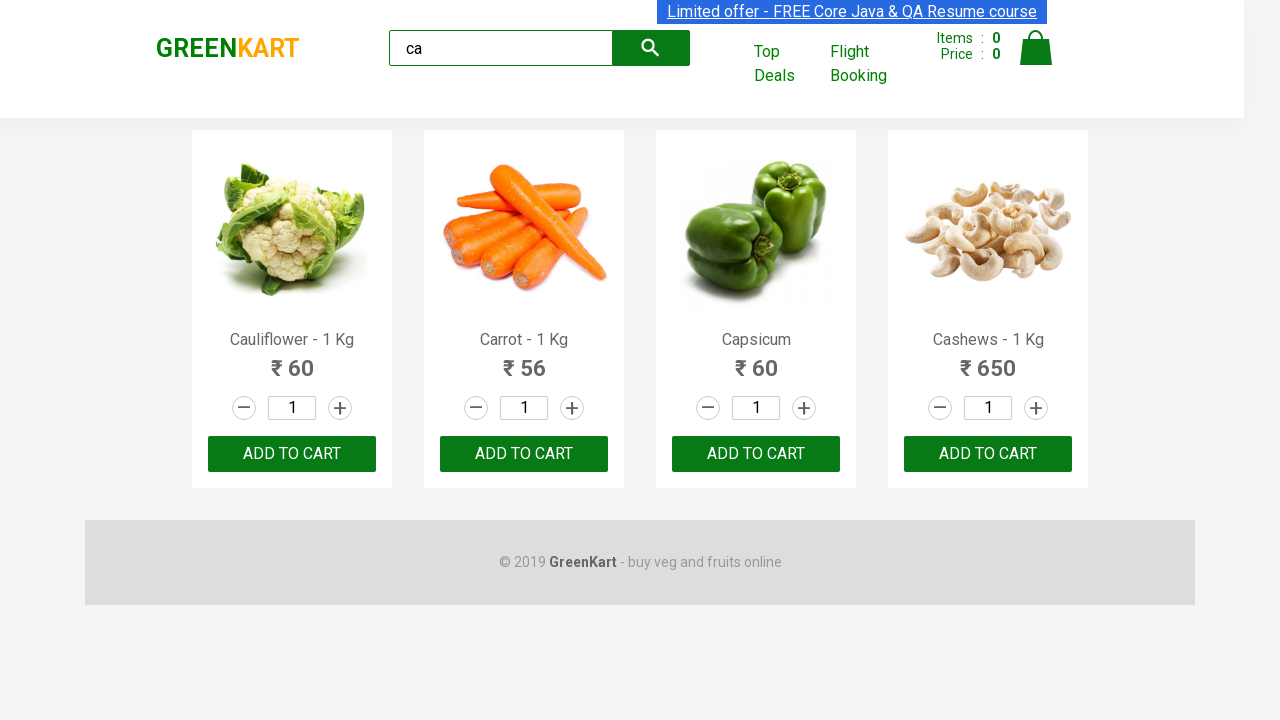

Retrieved product name: Cauliflower - 1 Kg
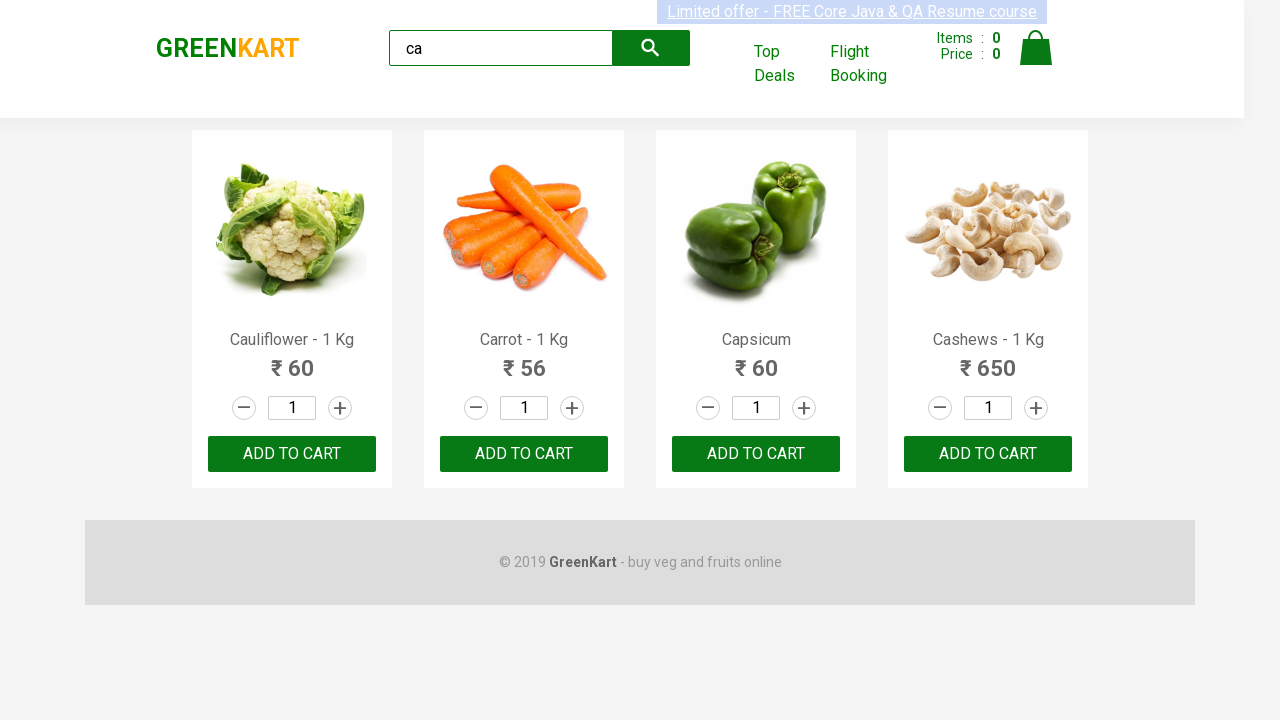

Retrieved product name: Carrot - 1 Kg
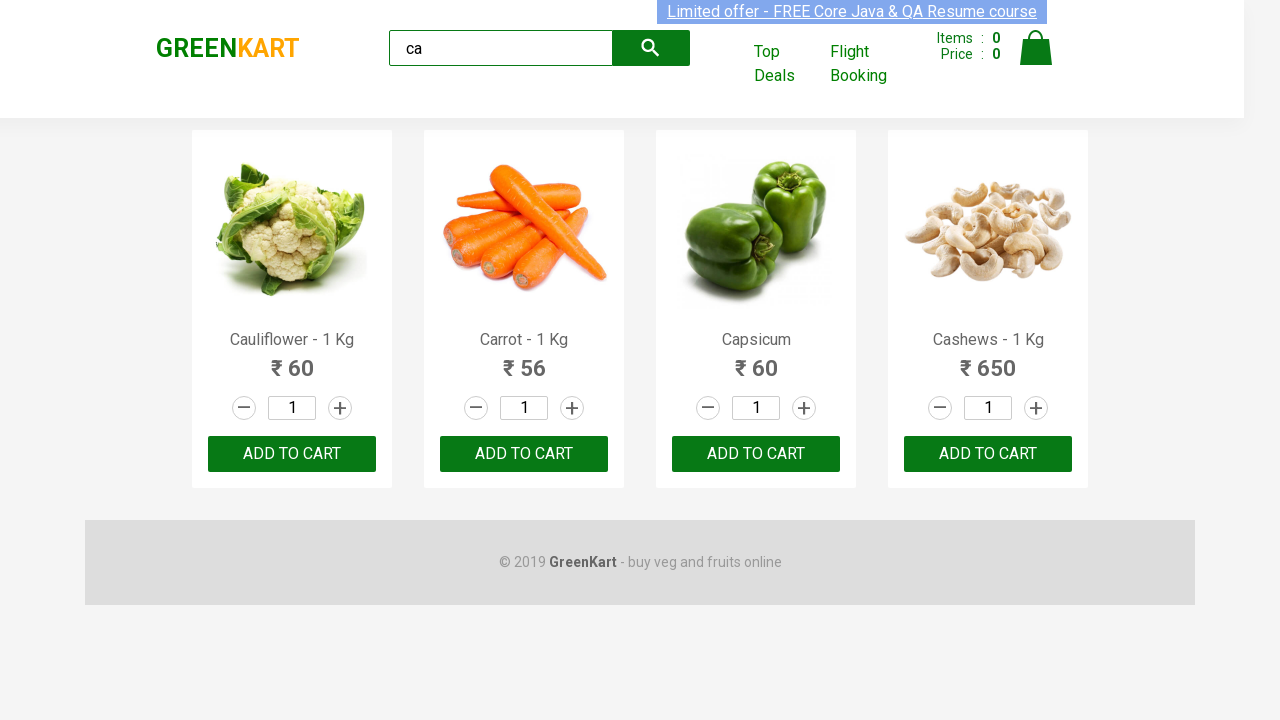

Retrieved product name: Capsicum
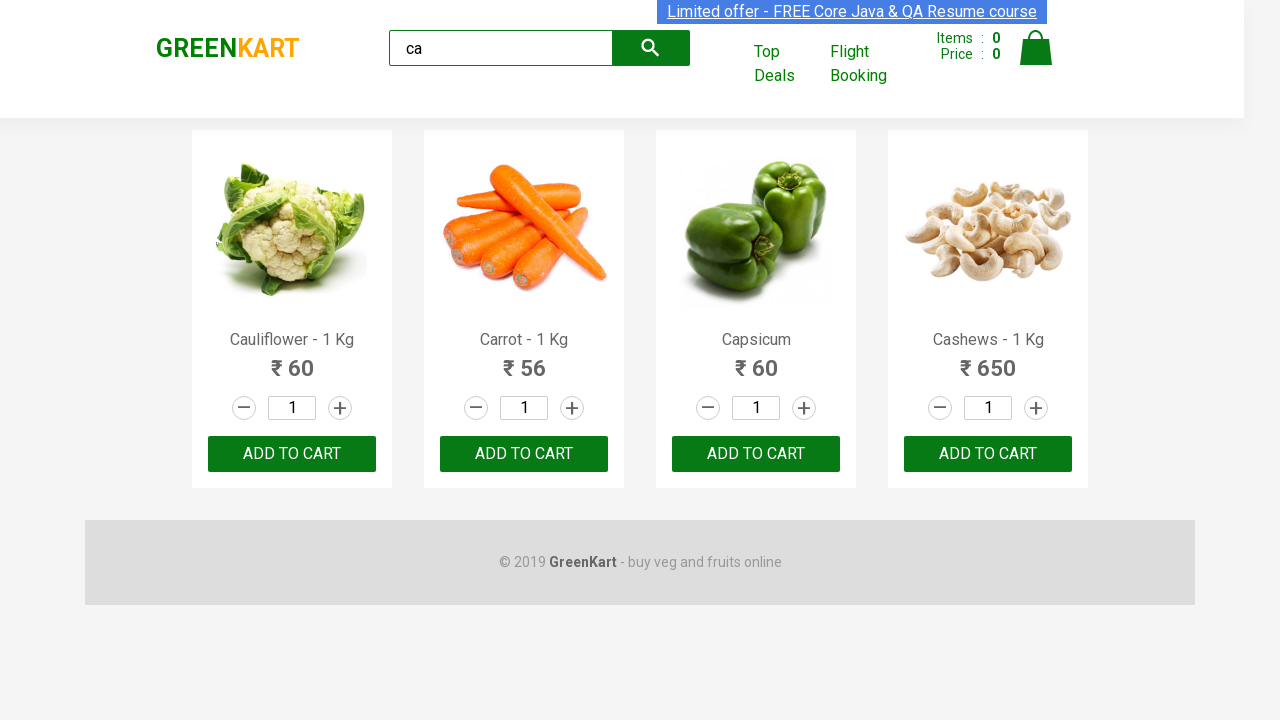

Retrieved product name: Cashews - 1 Kg
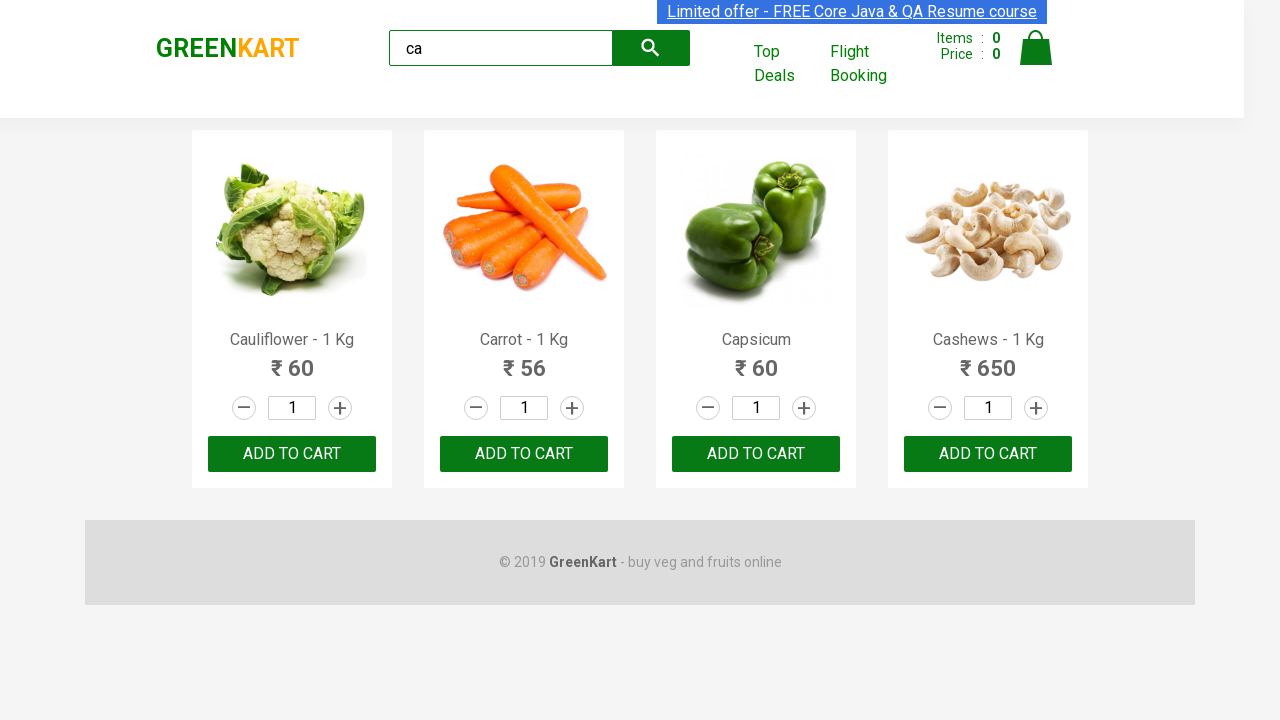

Clicked 'ADD TO CART' button for Cashews product at (988, 454) on .products .product >> nth=3 >> button
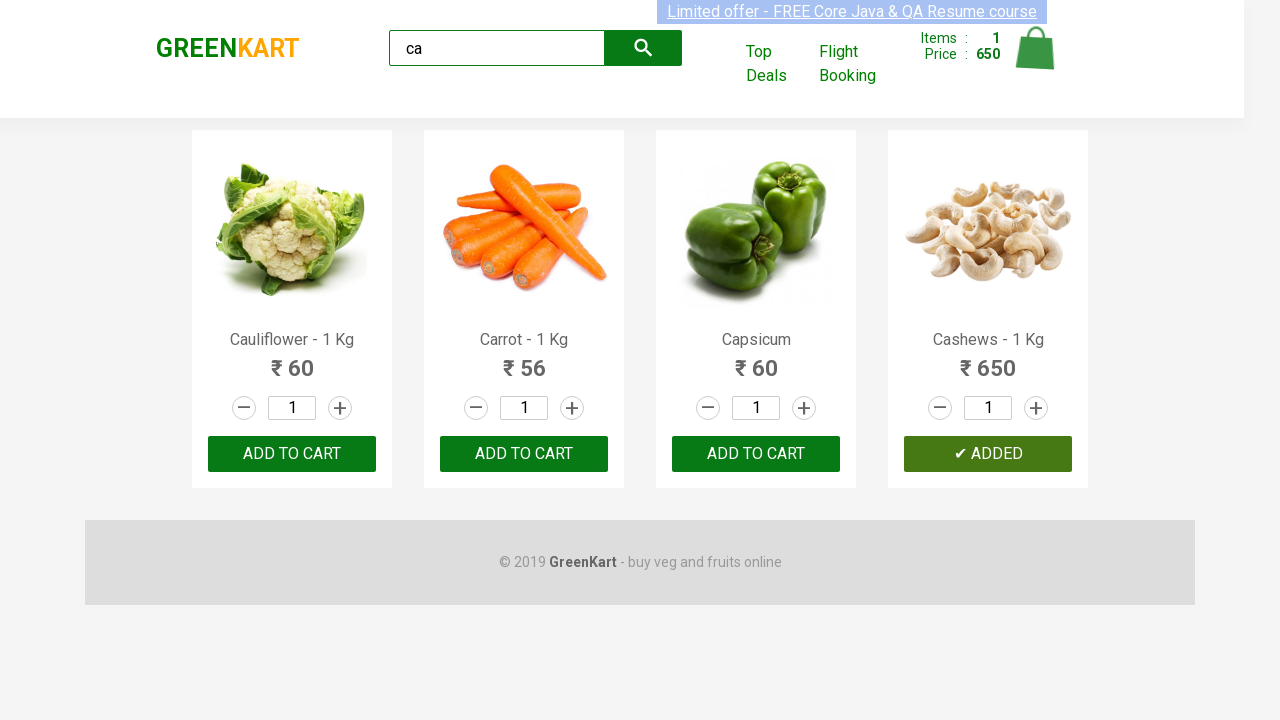

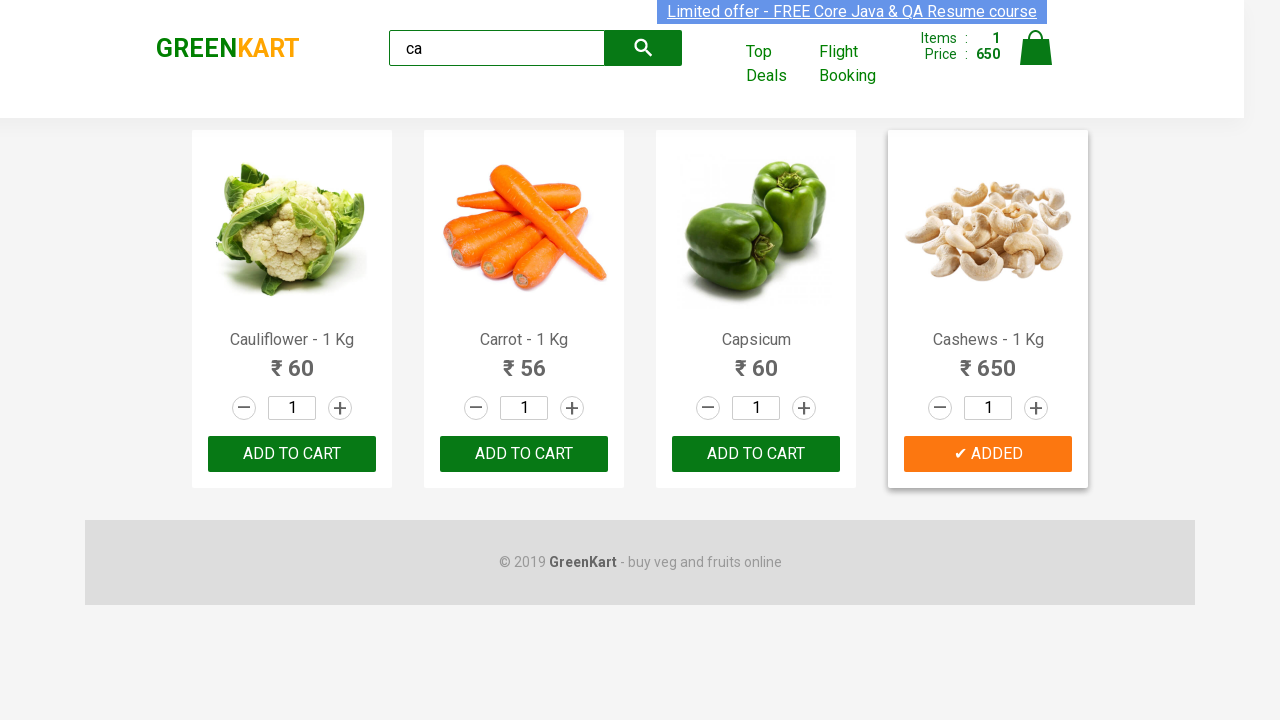